Tests drag and drop functionality on jQueryUI demo page by dragging an element and dropping it onto a droppable target area

Starting URL: https://jqueryui.com/droppable/

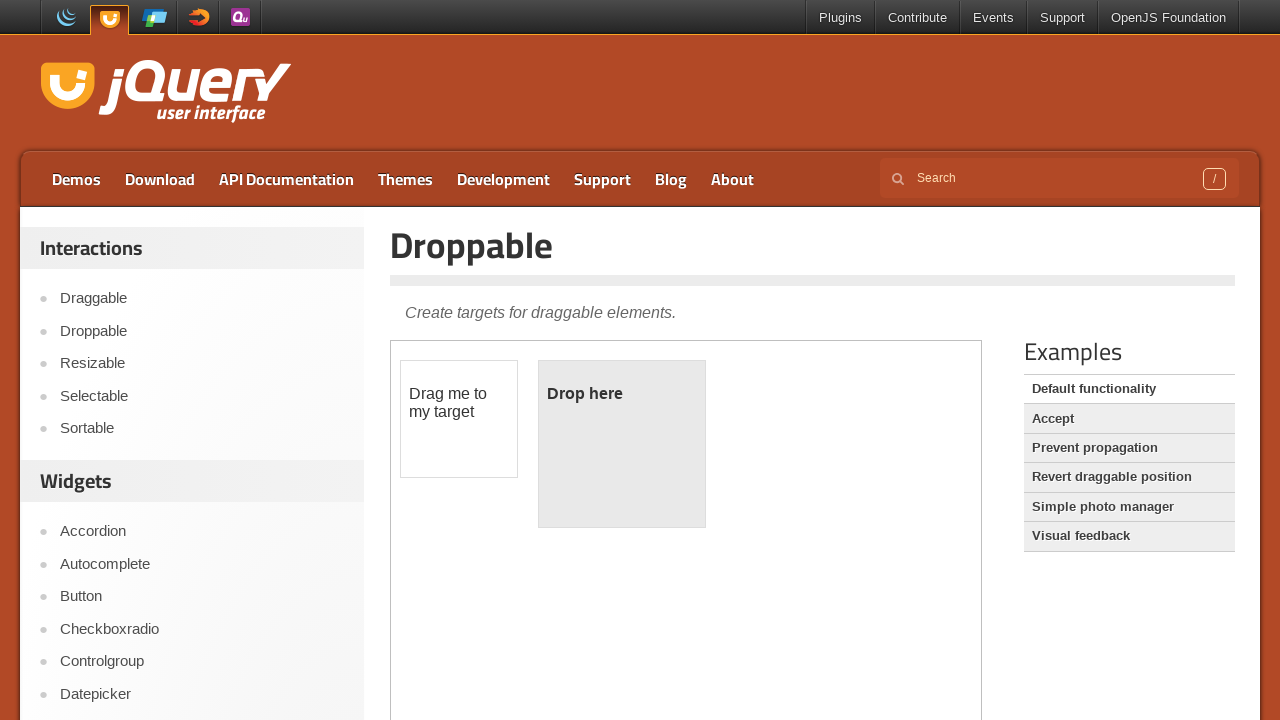

Located iframe containing drag and drop demo
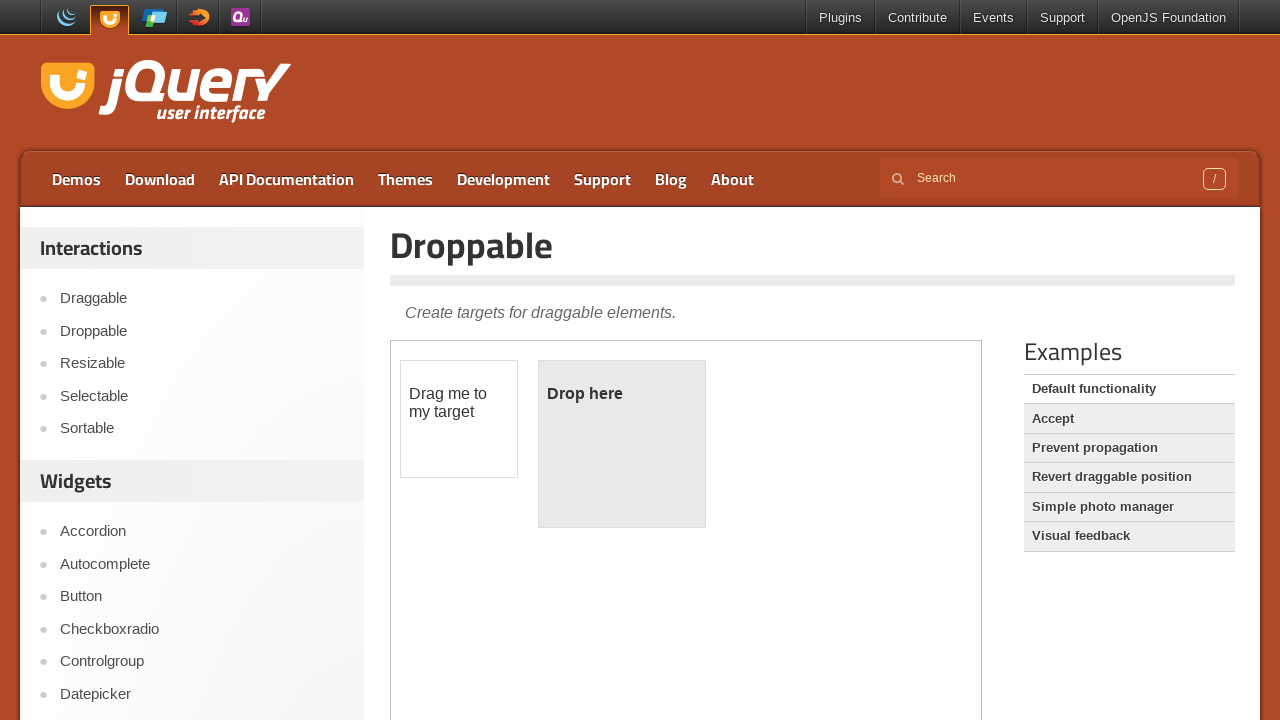

Located draggable element
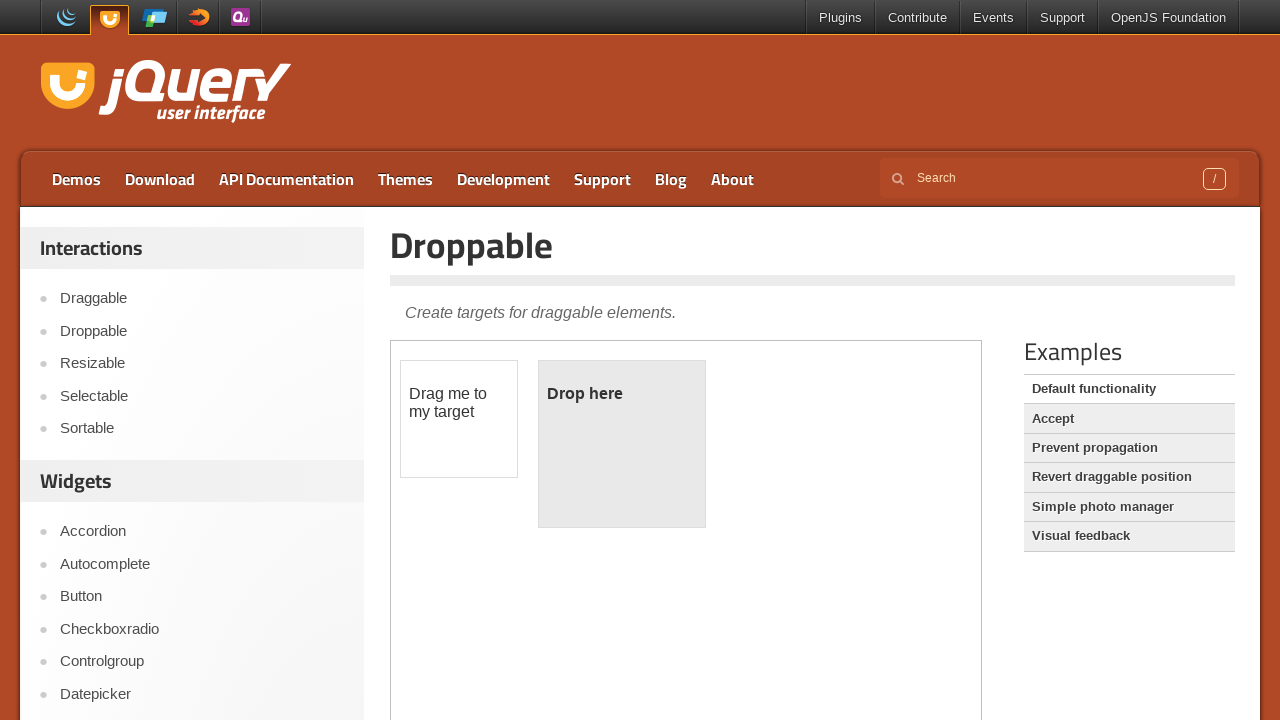

Located droppable target element
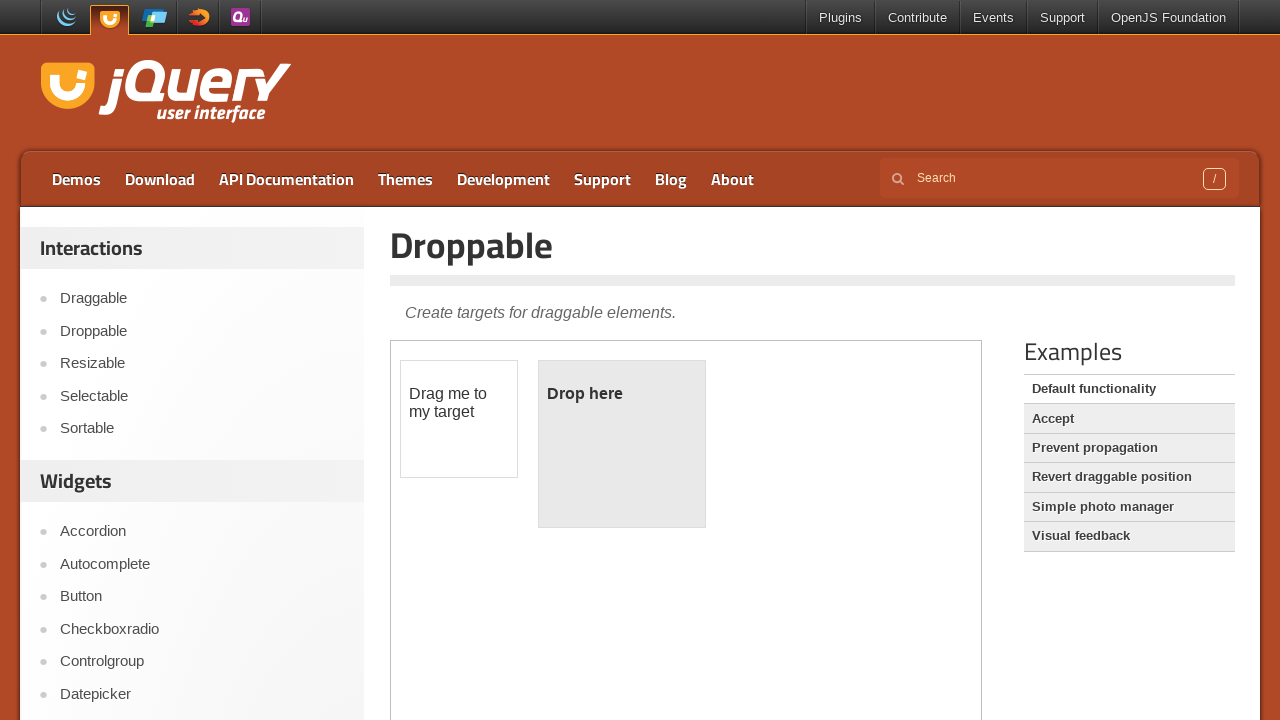

Dragged element to droppable target area at (622, 444)
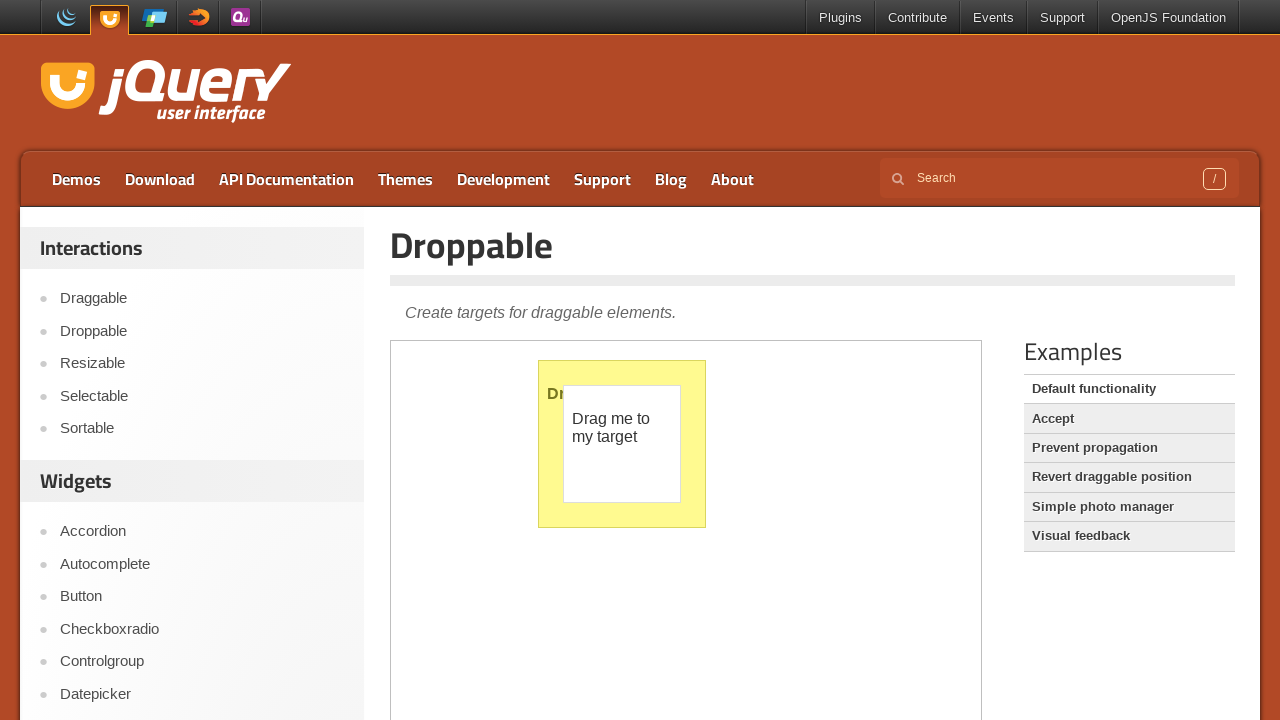

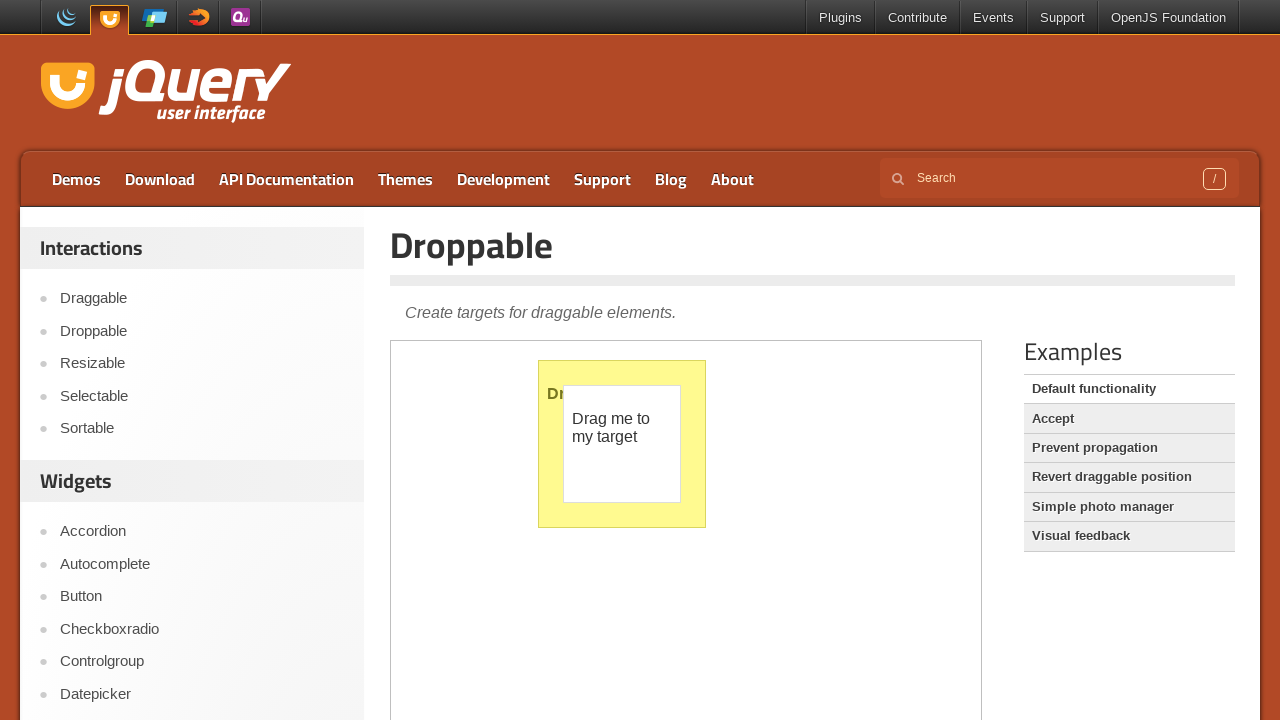